Verifies the FIFA homepage loads correctly by checking that the page title contains "FIFA"

Starting URL: https://www.fifa.com/en/home

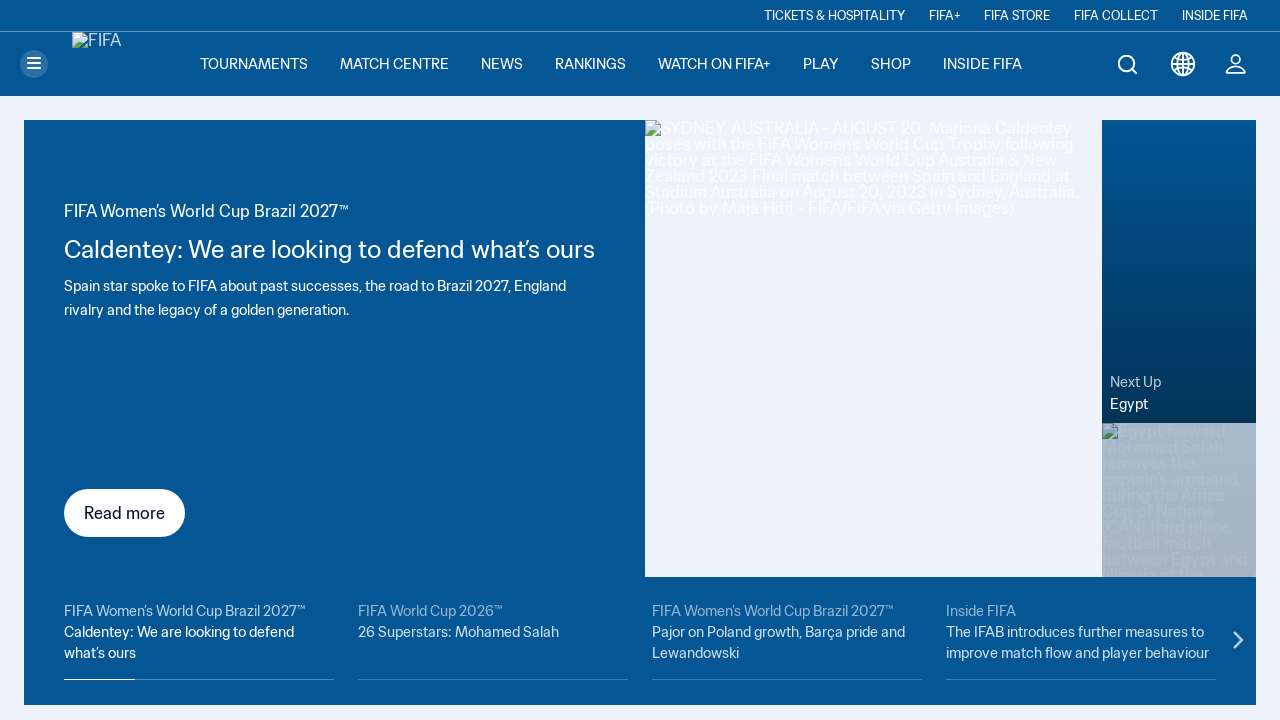

Verified FIFA homepage title contains 'FIFA'
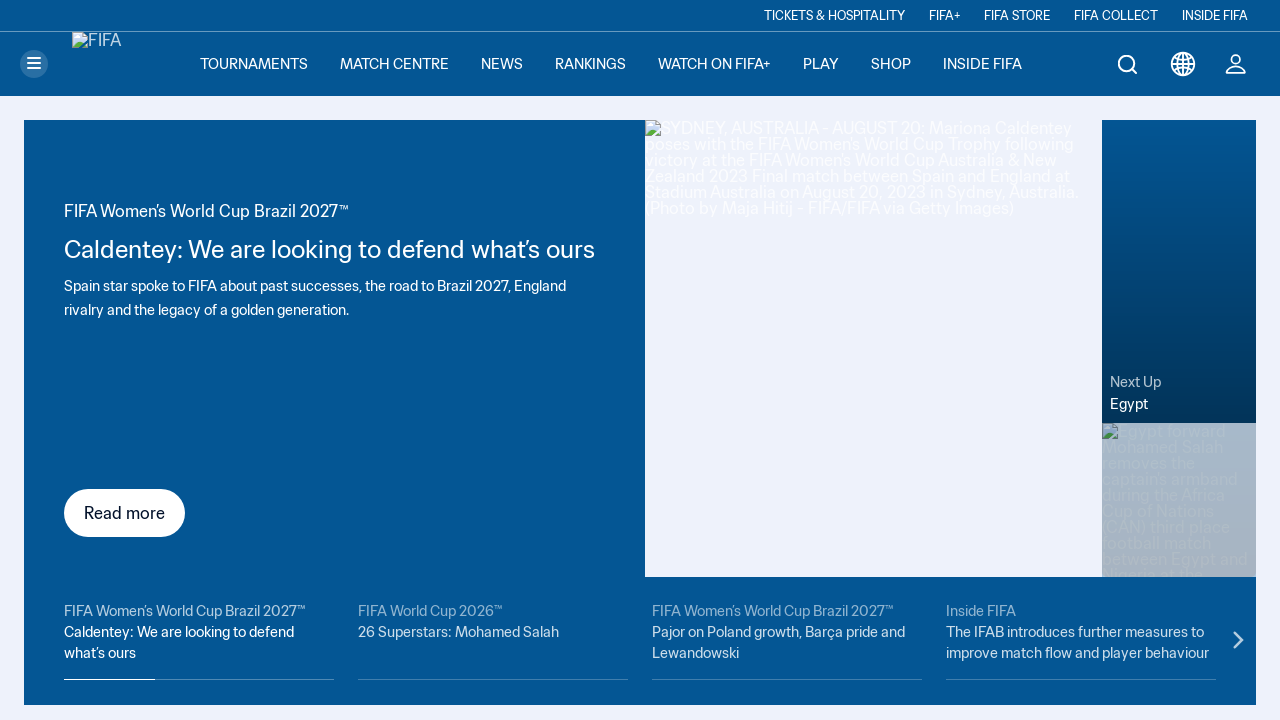

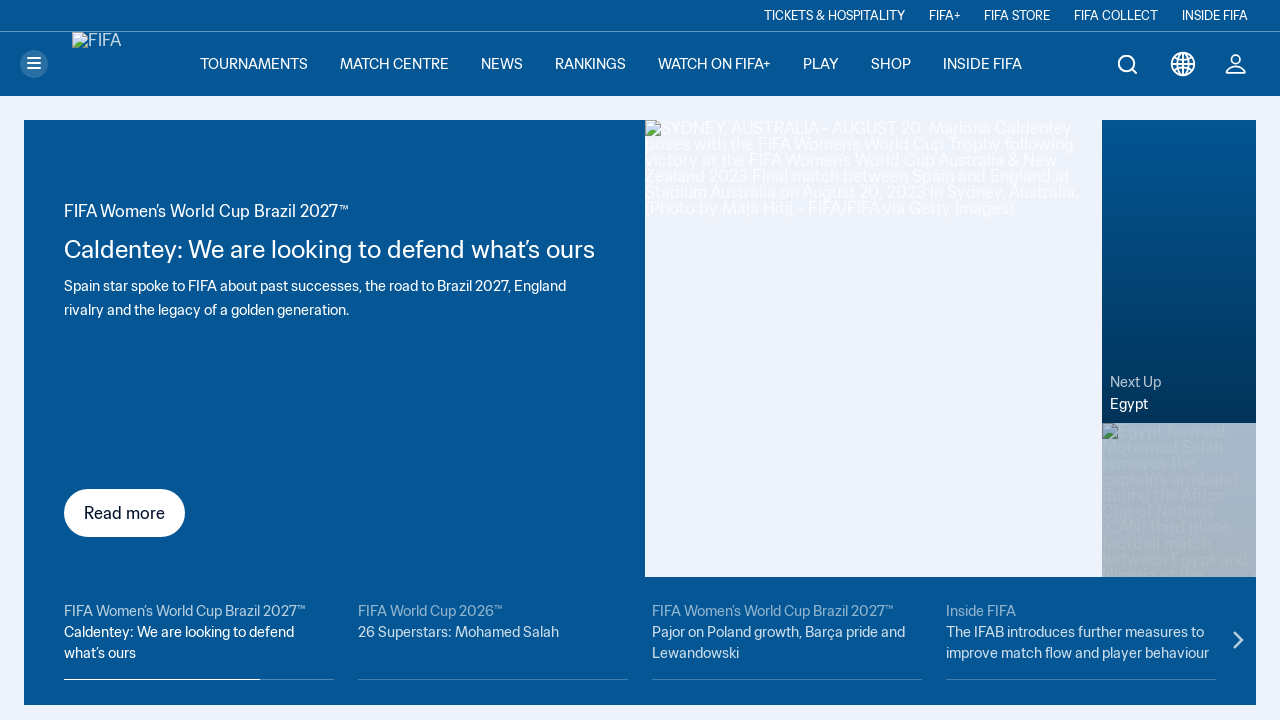